Tests e-commerce shopping cart flow by searching for products containing "ber", adding all matching items to cart, proceeding to checkout, applying a promo code, and verifying the total amount calculation.

Starting URL: https://rahulshettyacademy.com/seleniumPractise/#/

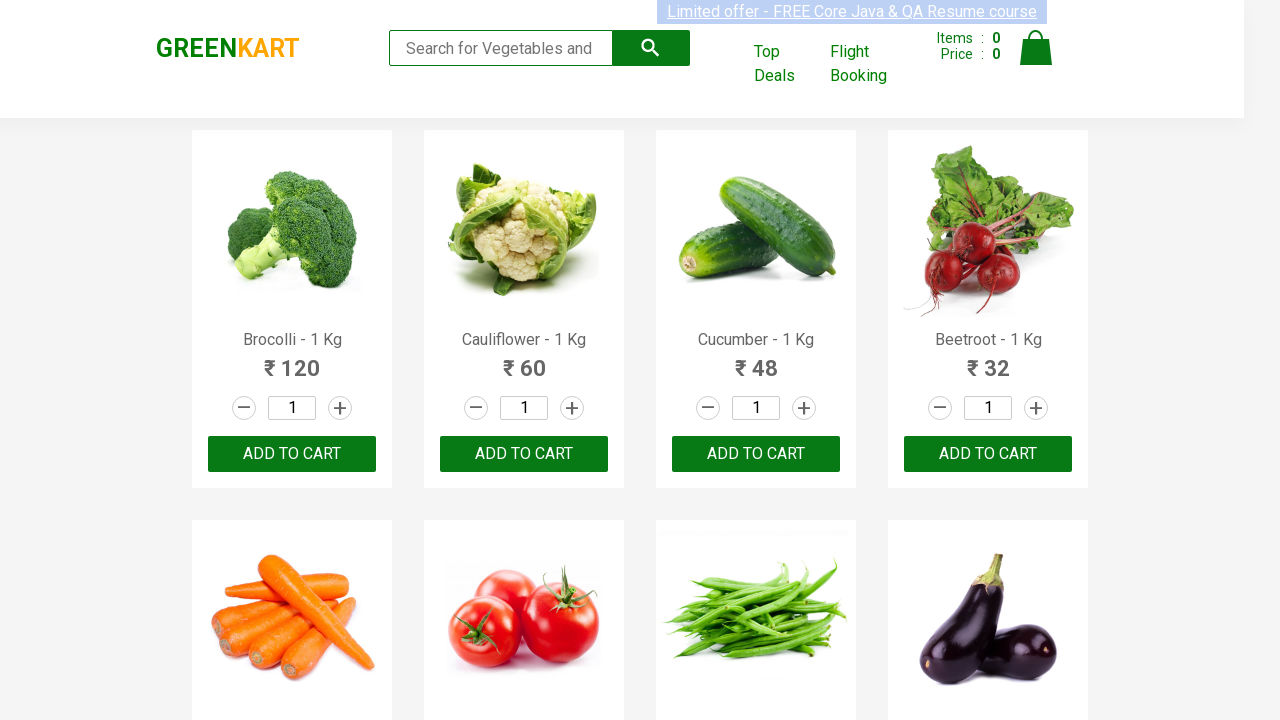

Filled search field with 'ber' to find products on input.search-keyword
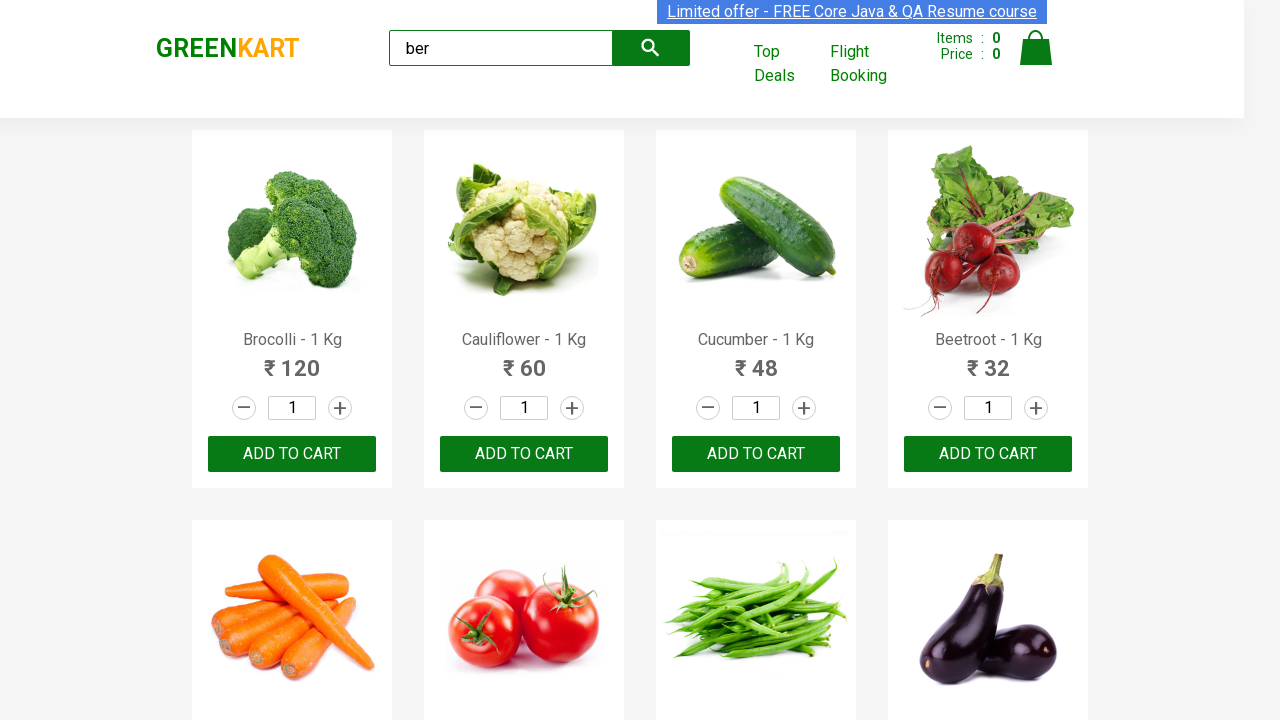

Clicked on search field to trigger search at (501, 48) on input.search-keyword
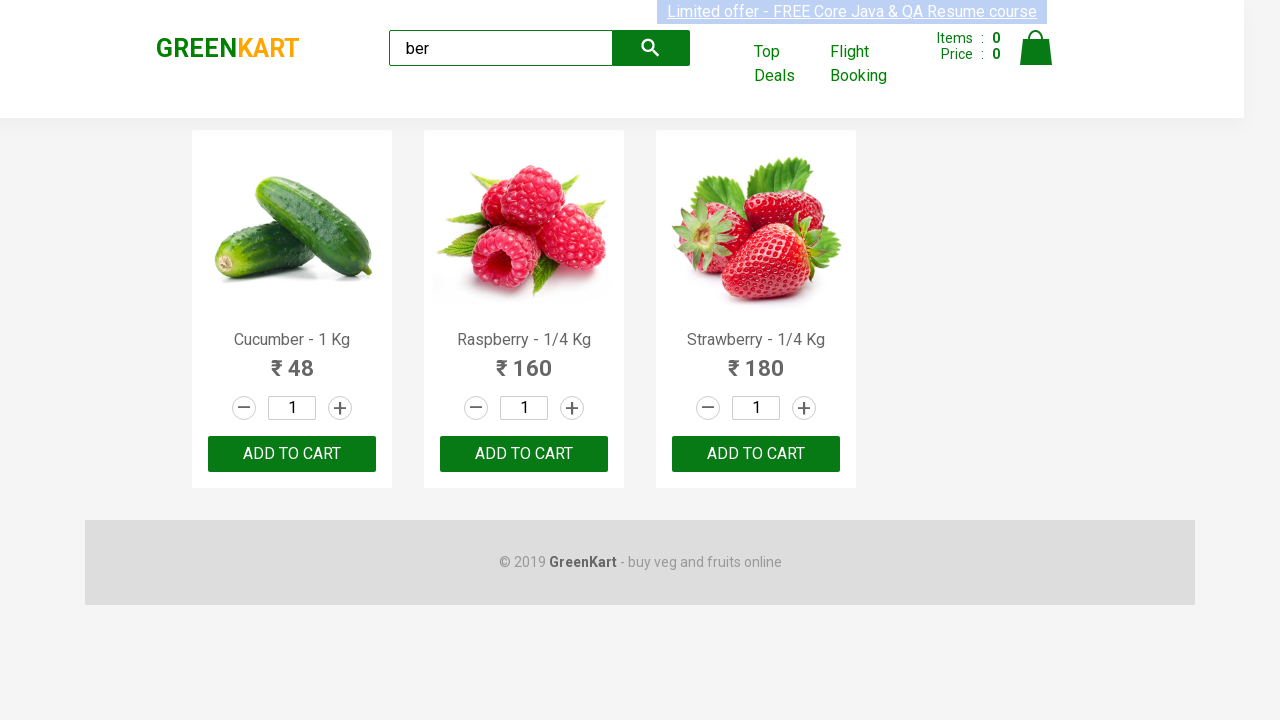

Waited for search results to filter
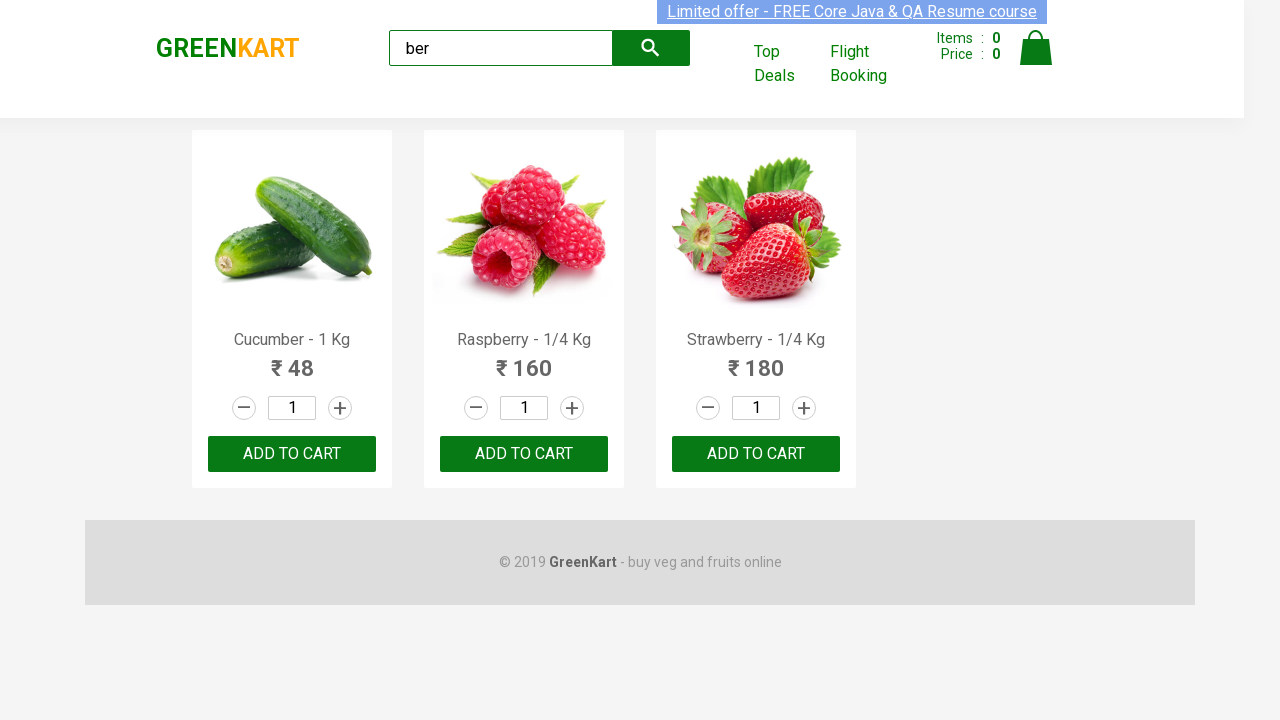

Located all 'ADD TO CART' buttons for filtered products
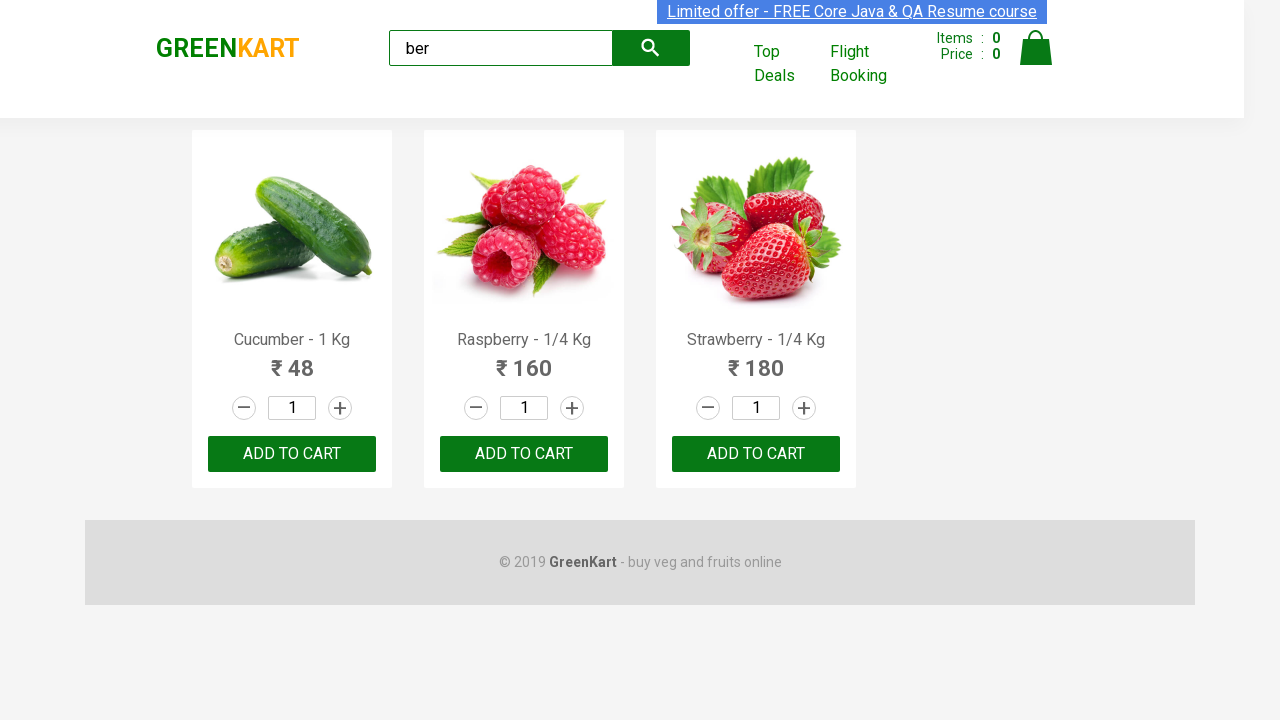

Found 3 products matching 'ber' search
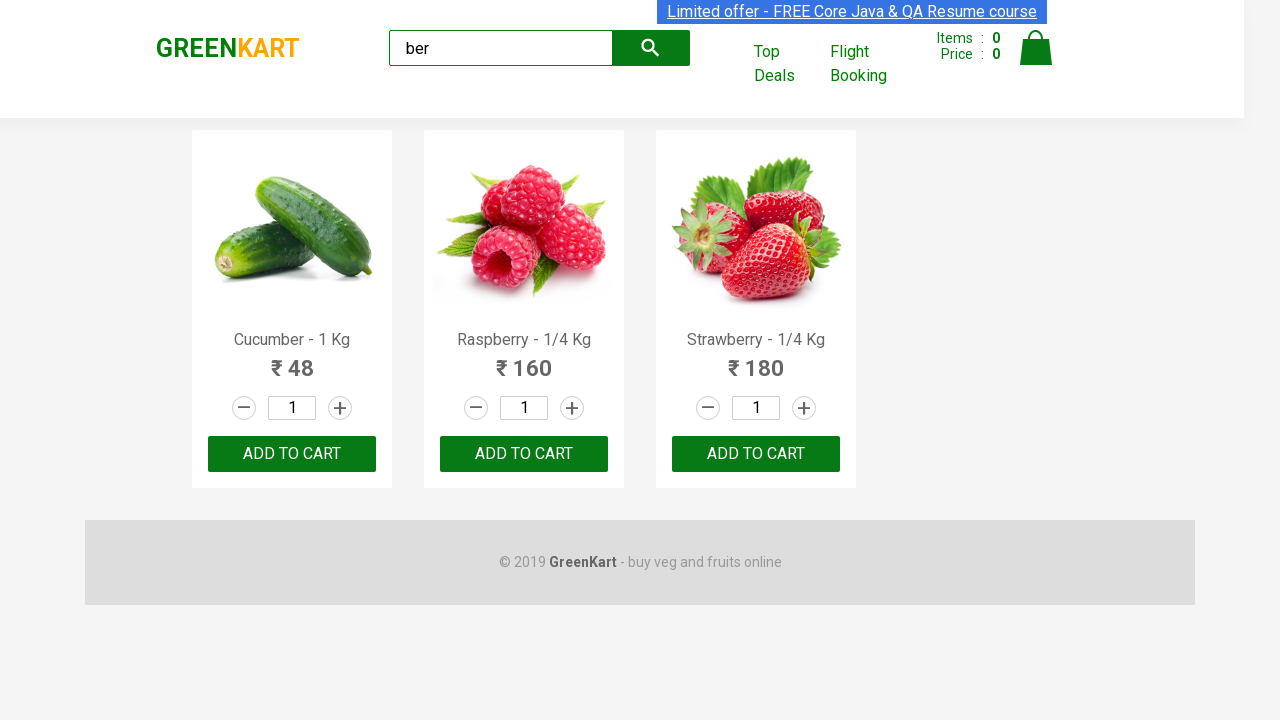

Added product 1 of 3 to cart at (292, 454) on xpath=//button[text()='ADD TO CART'] >> nth=0
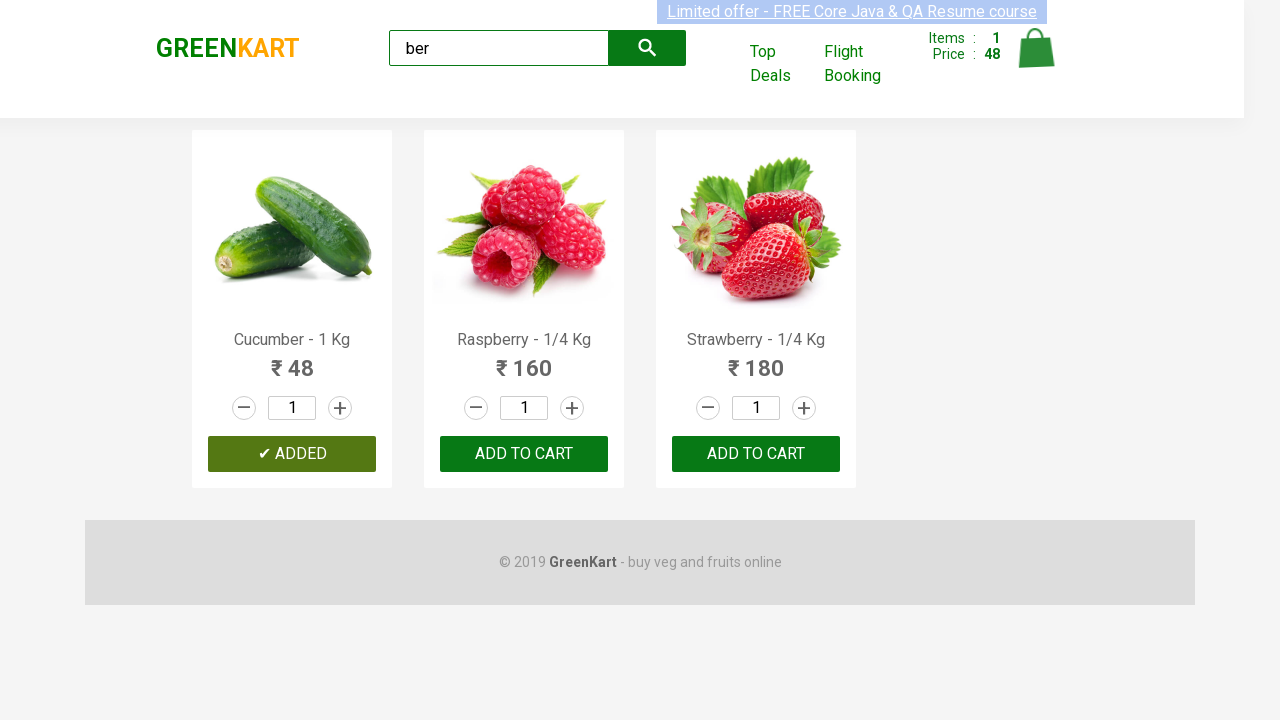

Added product 2 of 3 to cart at (756, 454) on xpath=//button[text()='ADD TO CART'] >> nth=1
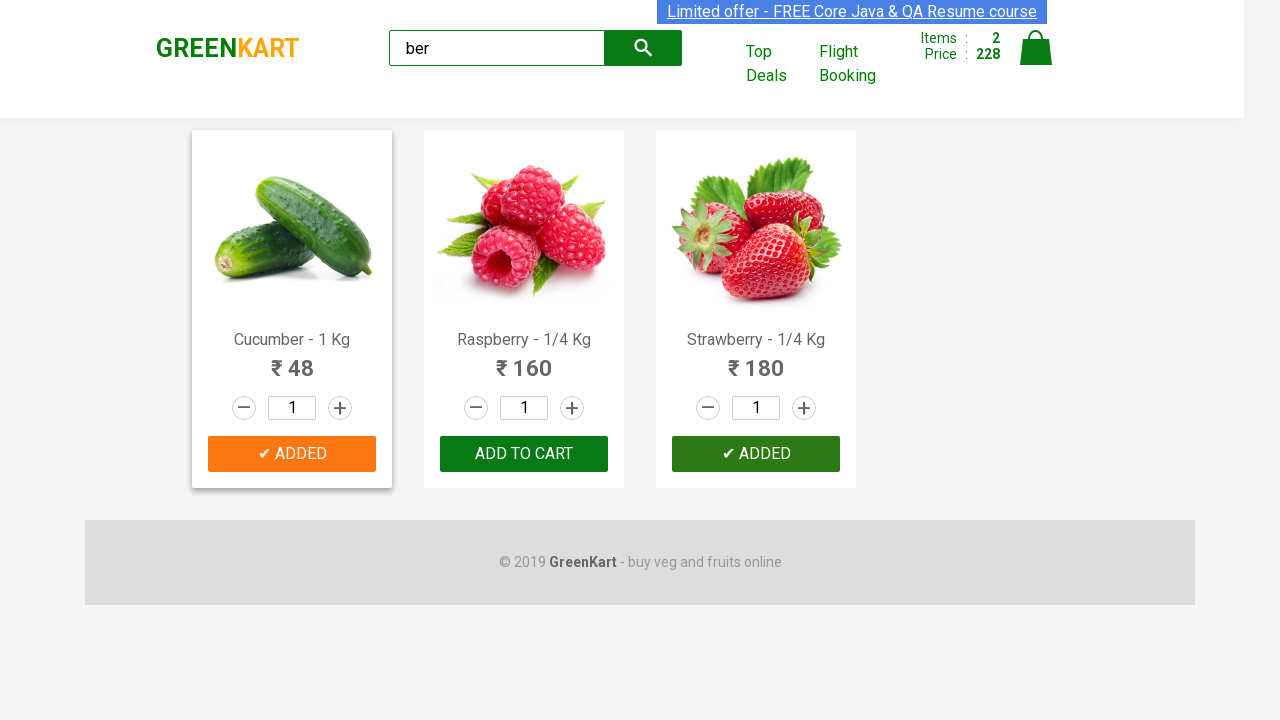

Added product 3 of 3 to cart at (756, 454) on xpath=//button[text()='ADD TO CART'] >> nth=2
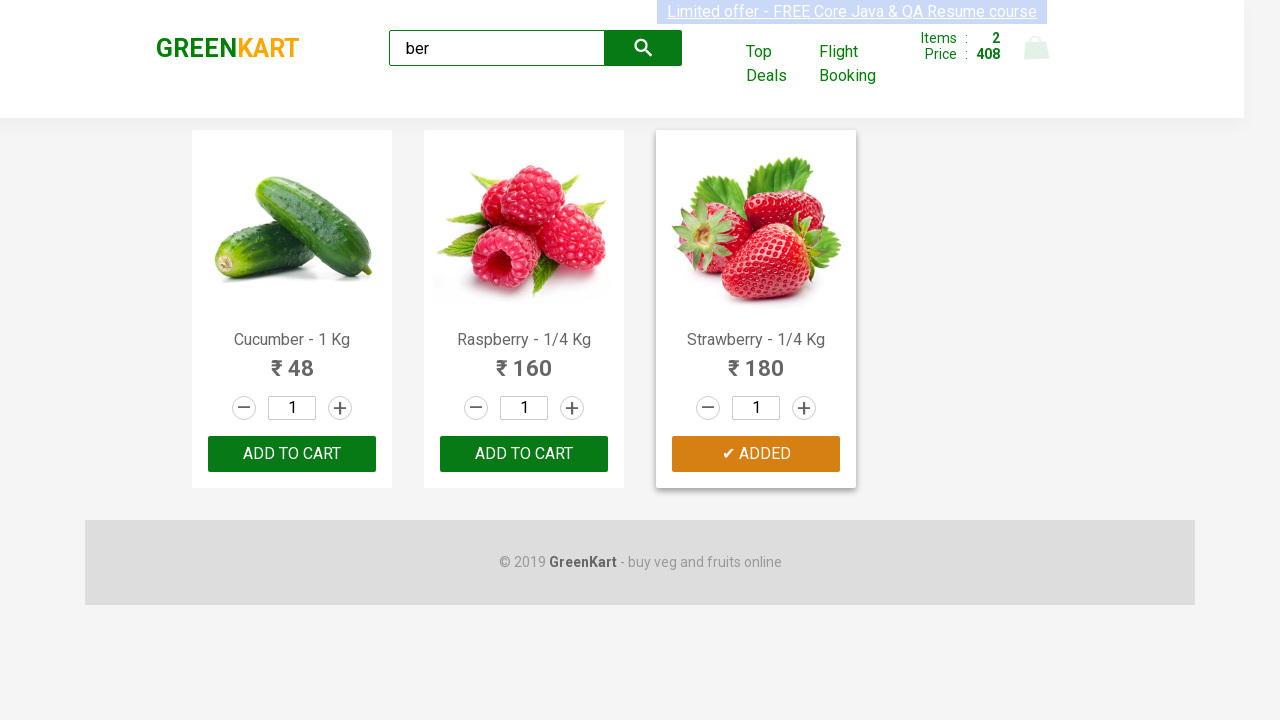

Clicked on cart icon to view shopping cart at (1036, 59) on a.cart-icon
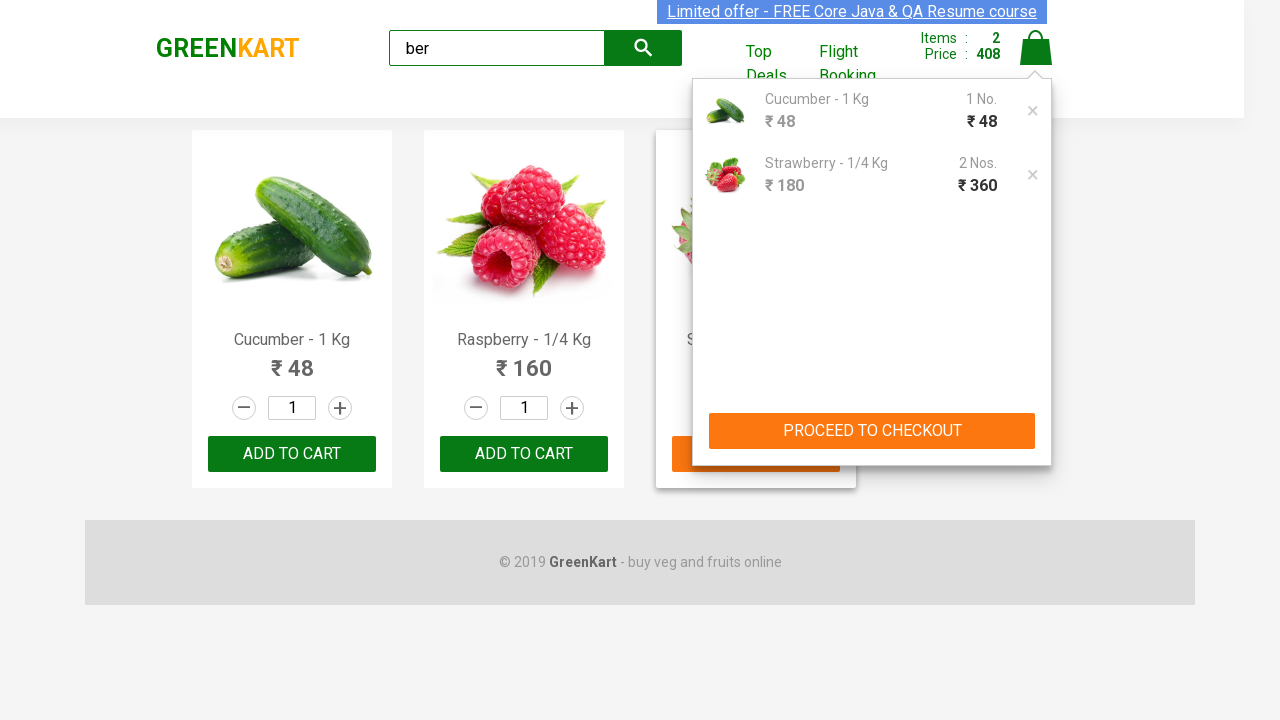

Clicked 'PROCEED TO CHECKOUT' button at (872, 431) on xpath=//button[contains(text(),'PROCEED TO CHECKOUT')]
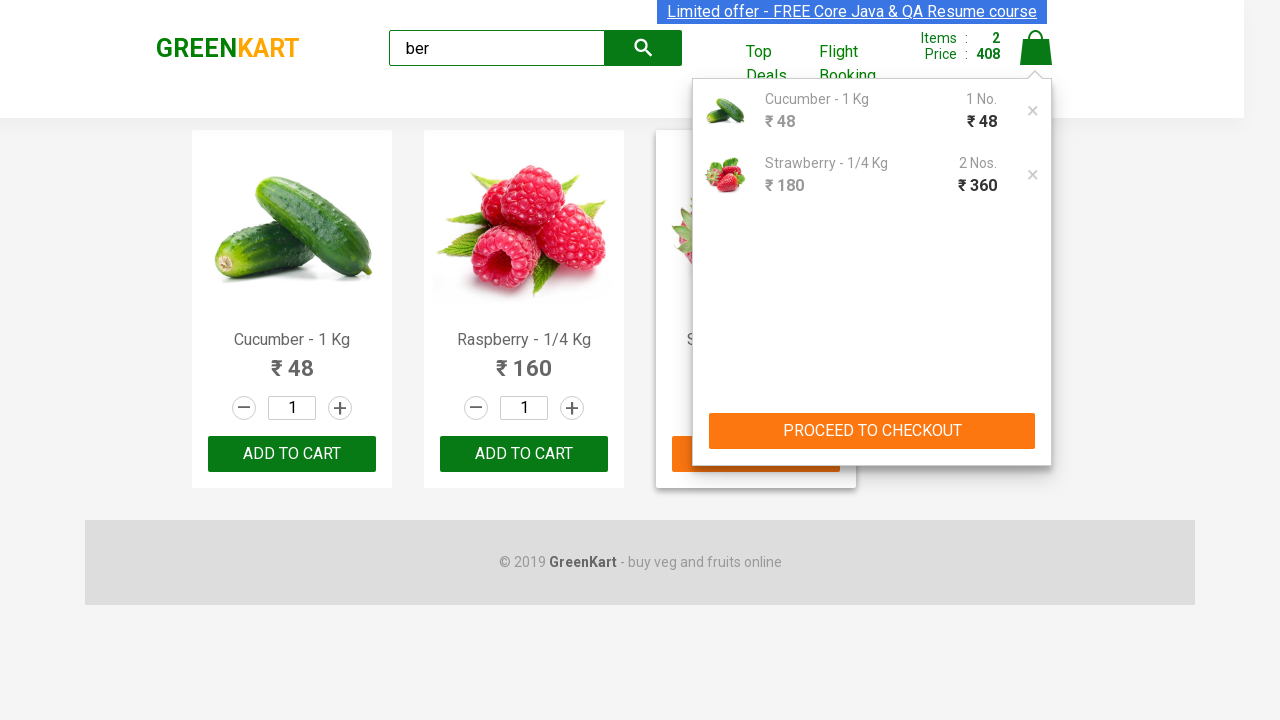

Promo code input field loaded
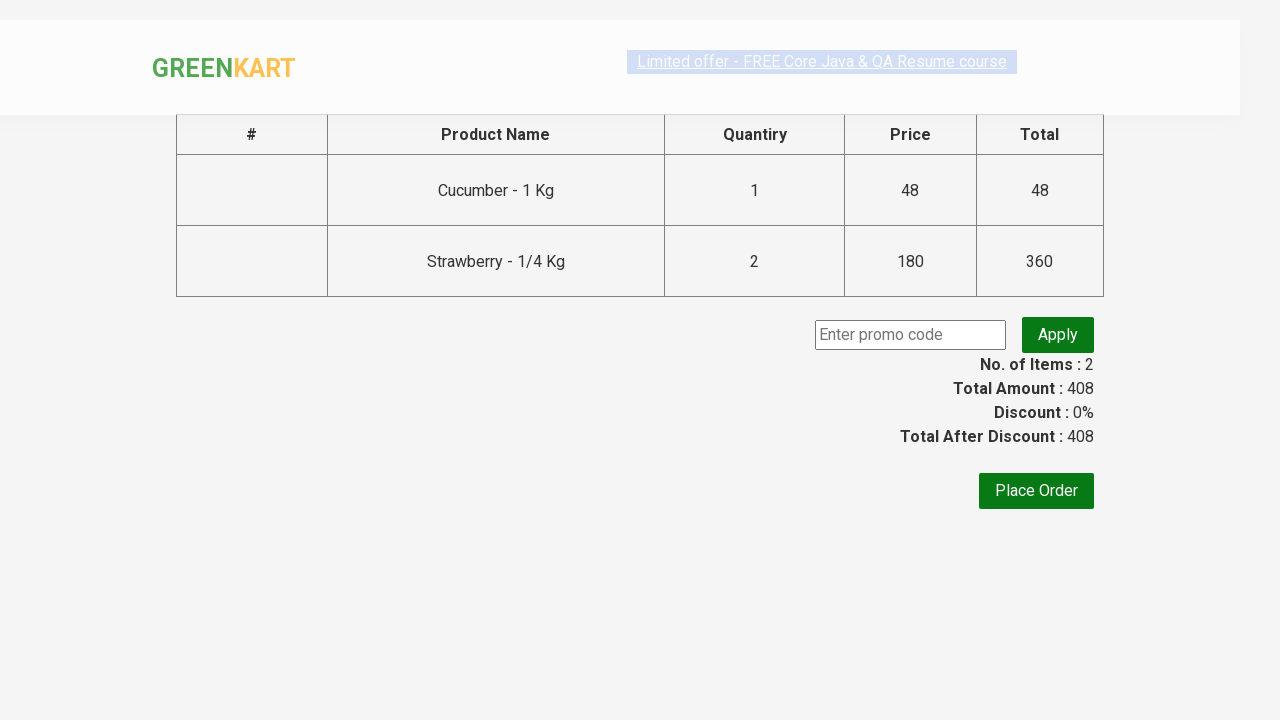

Entered promo code 'rahulshettyacademy' on .promoCode
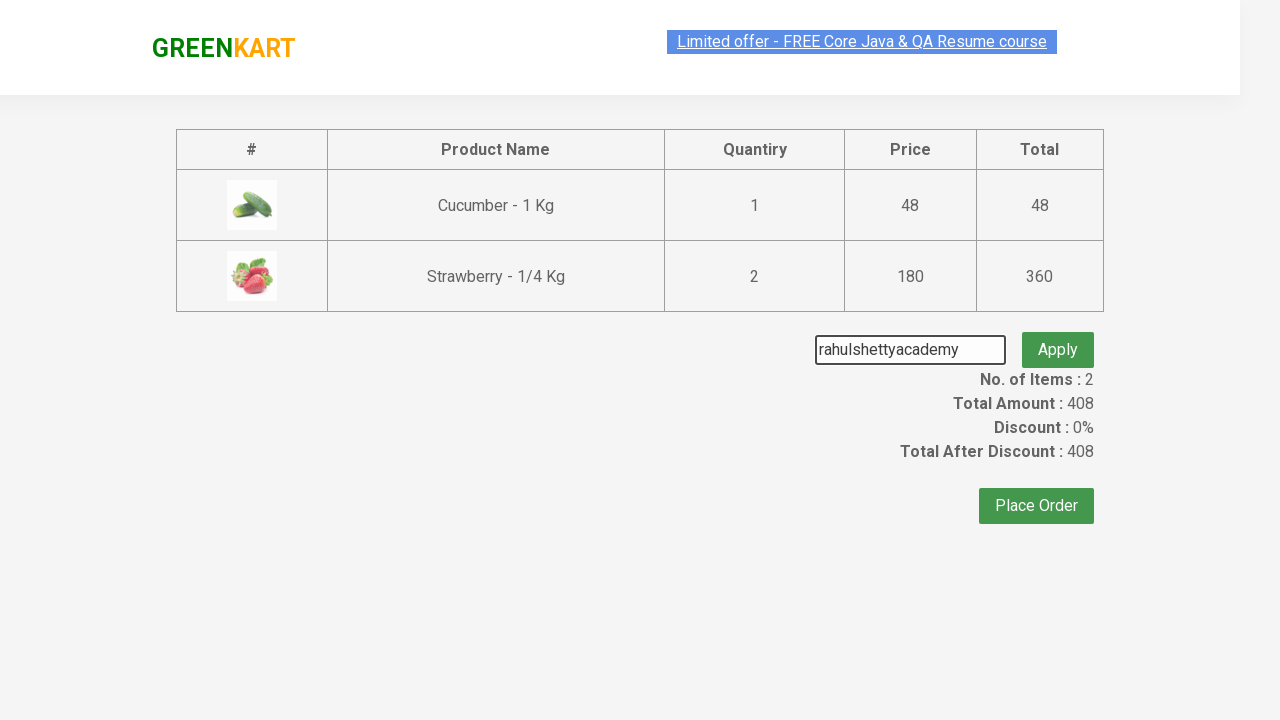

Clicked 'Apply' button to apply promo code at (1058, 335) on xpath=//button[contains(text(),'Apply')]
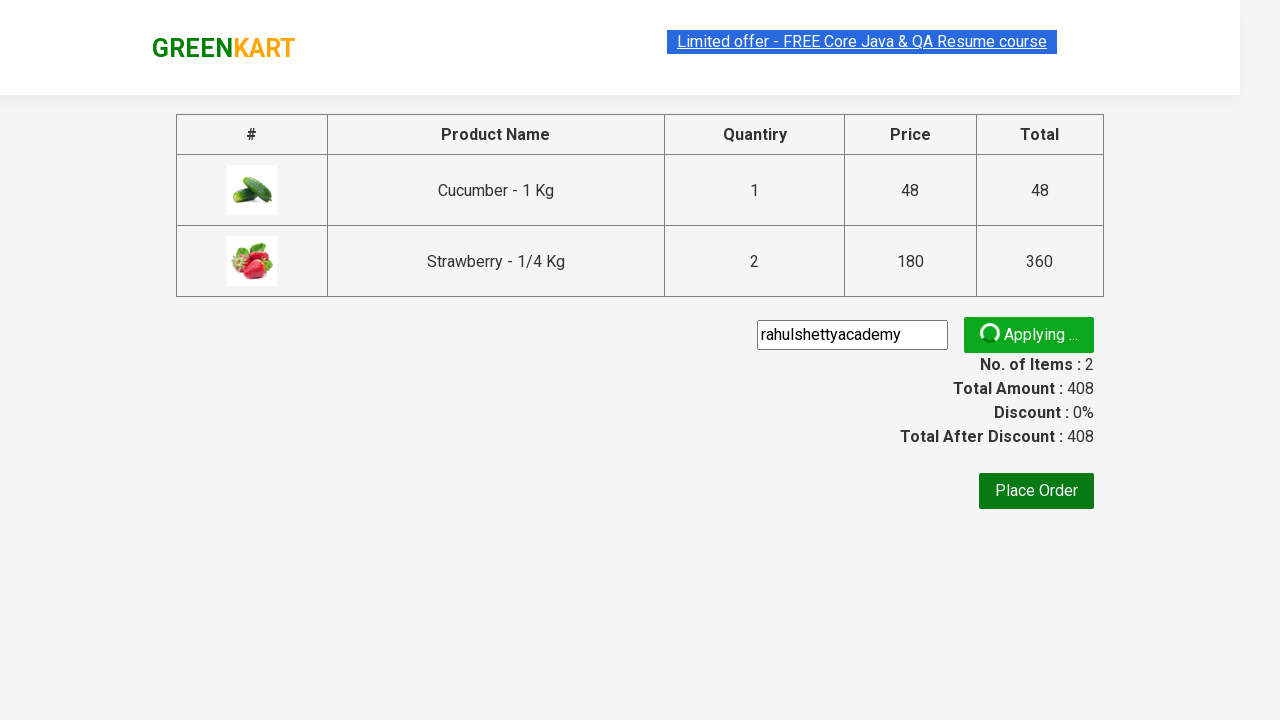

Promo code successfully applied - promo info displayed
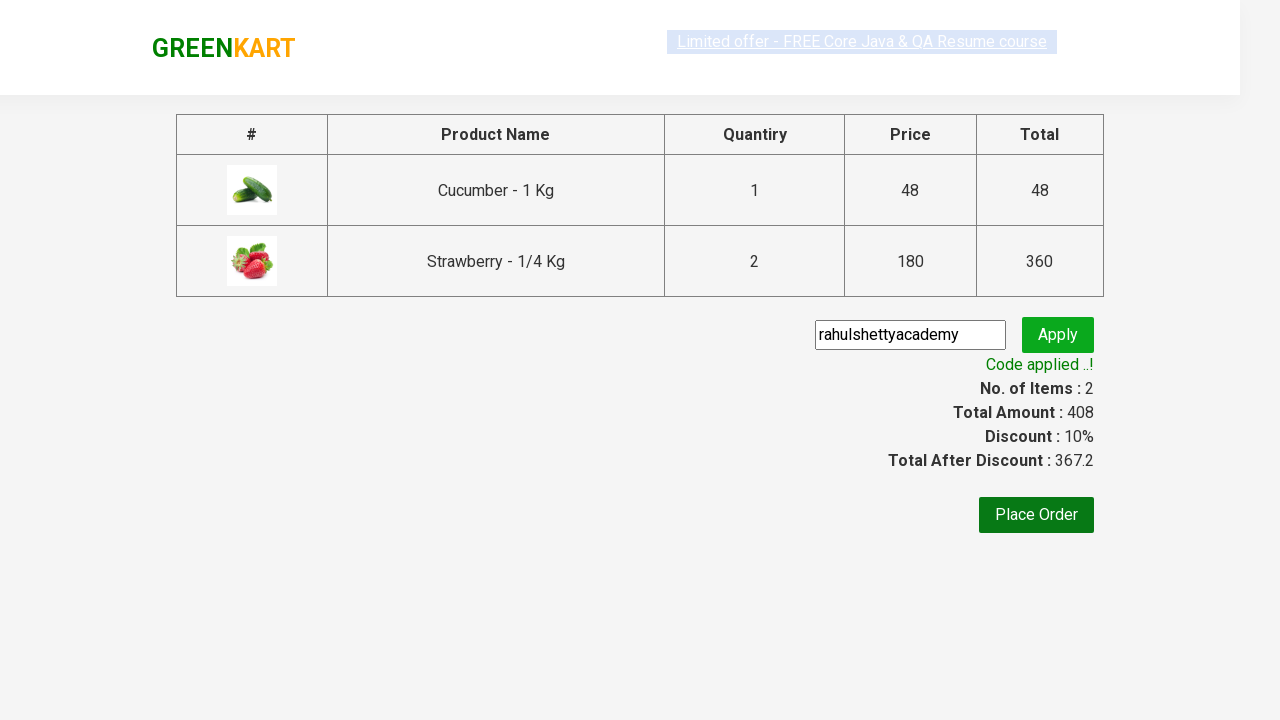

Total amount element verified and displayed
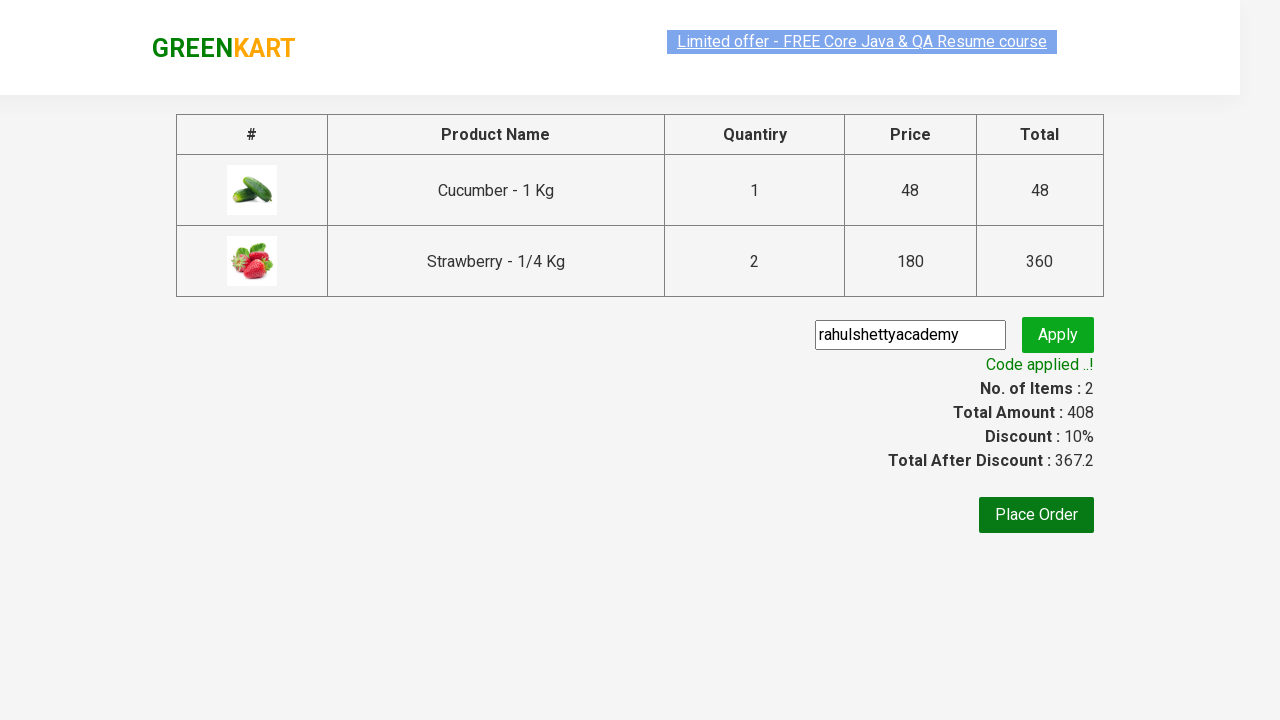

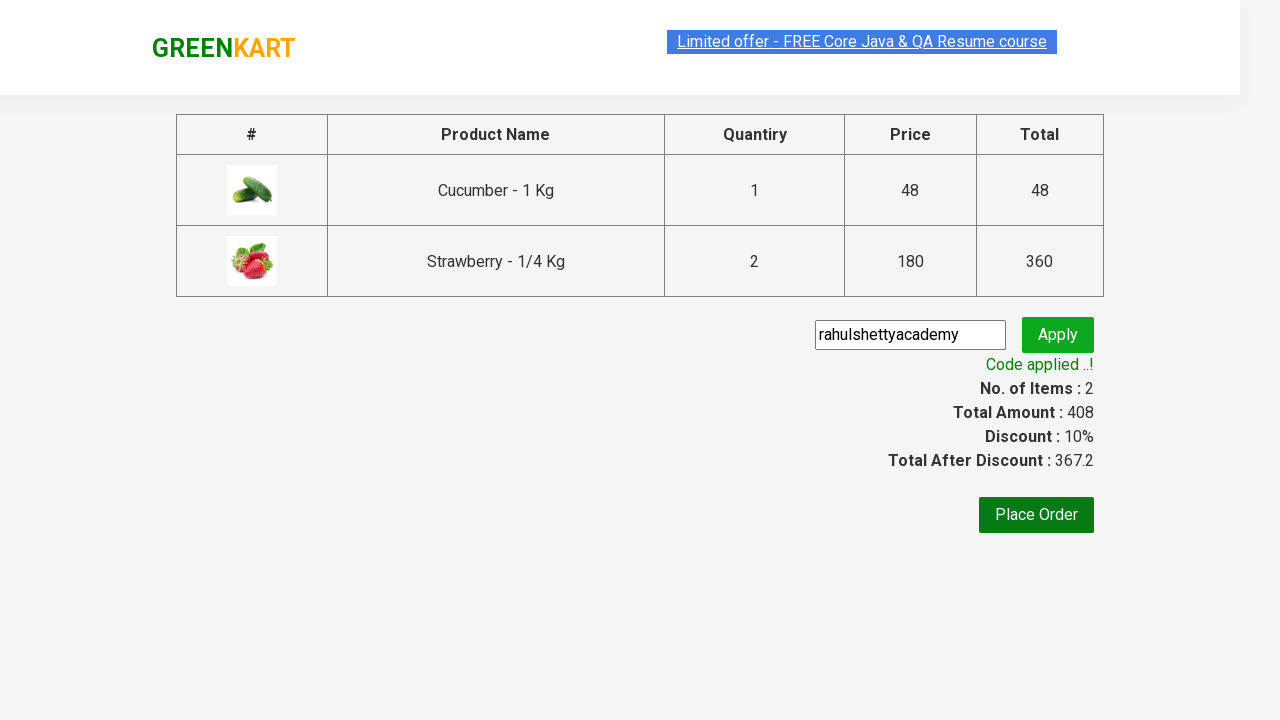